Tests drag and drop using click and hold, move to element, and release actions

Starting URL: https://jqueryui.com/droppable/

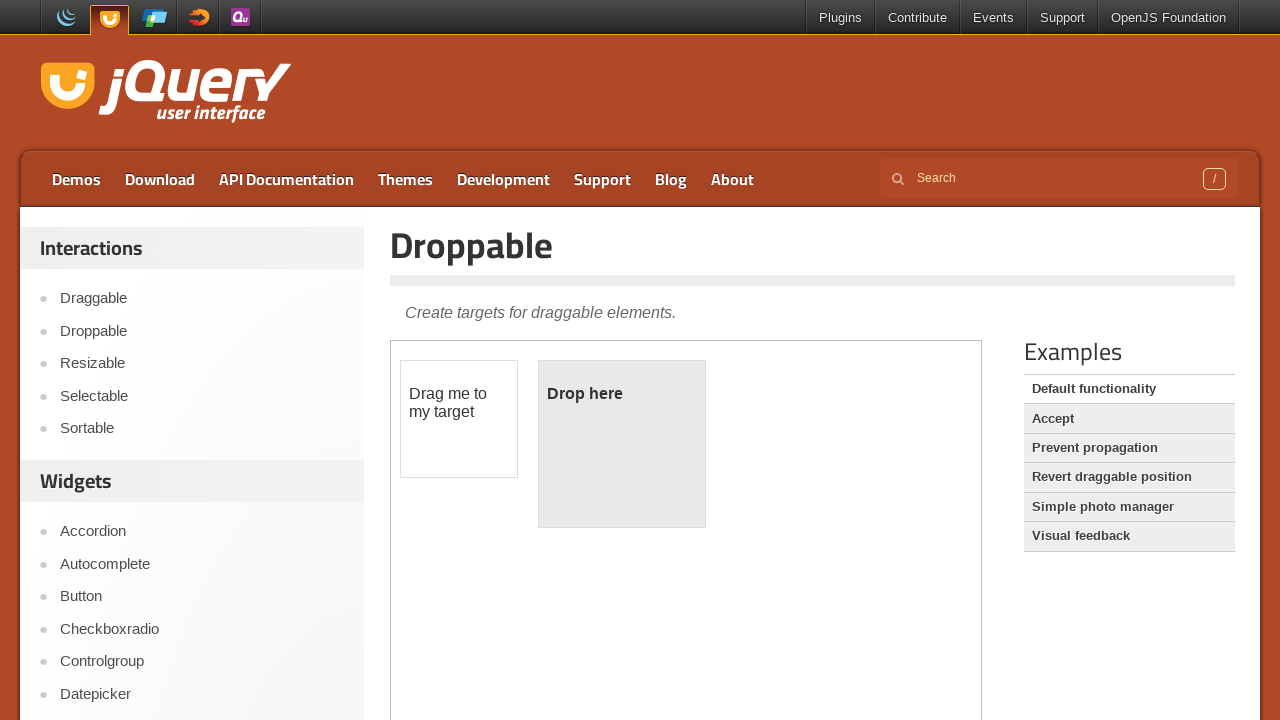

Navigated to jQuery UI droppable demo page
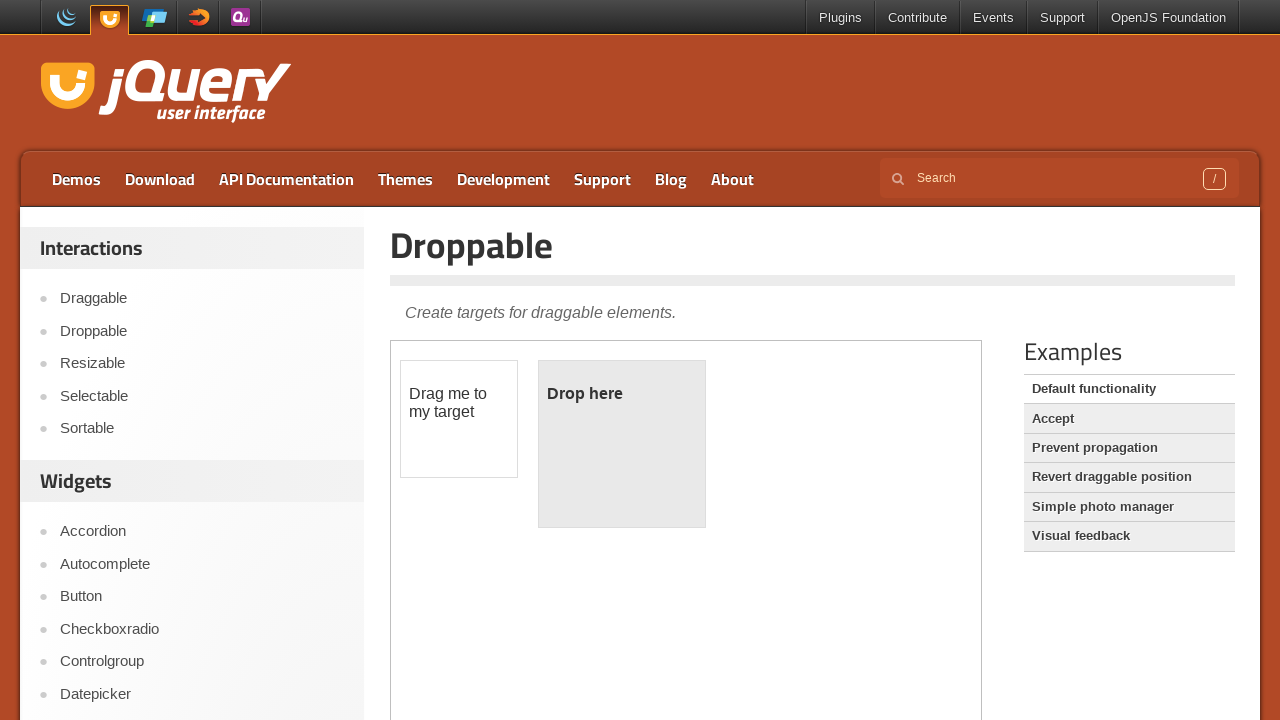

Located and switched to iframe containing drag and drop elements
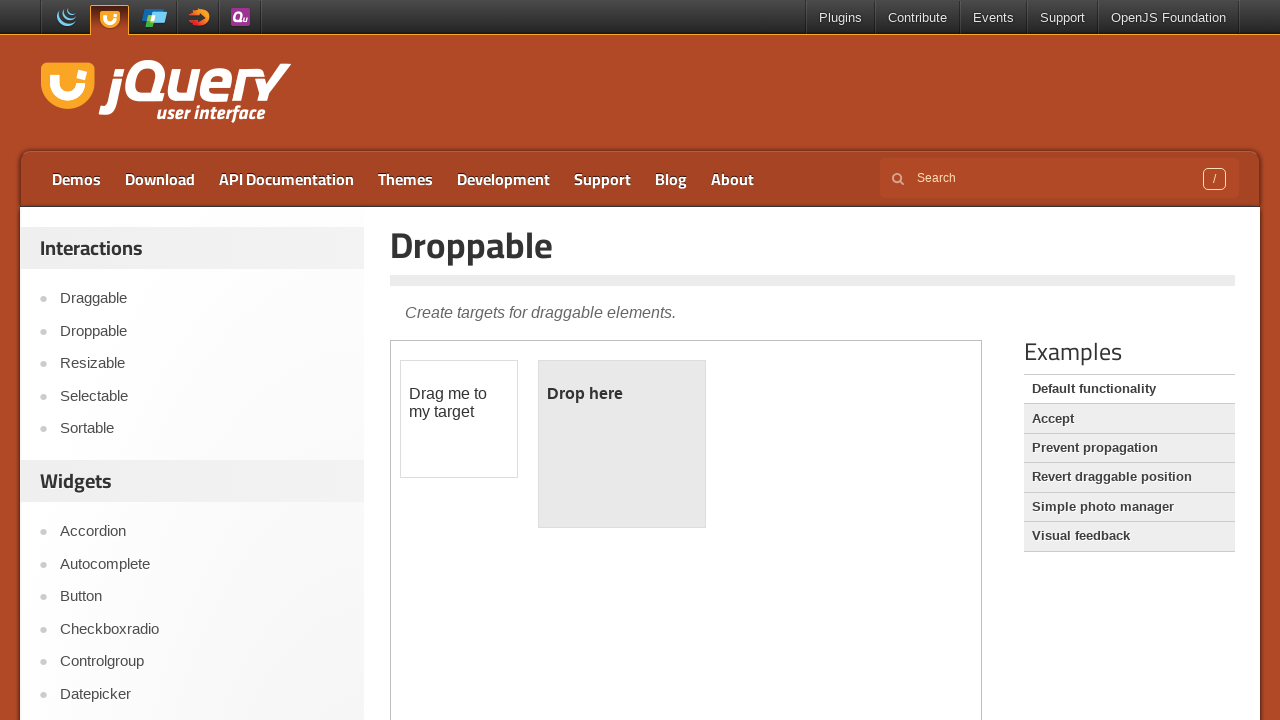

Located draggable element with id 'draggable'
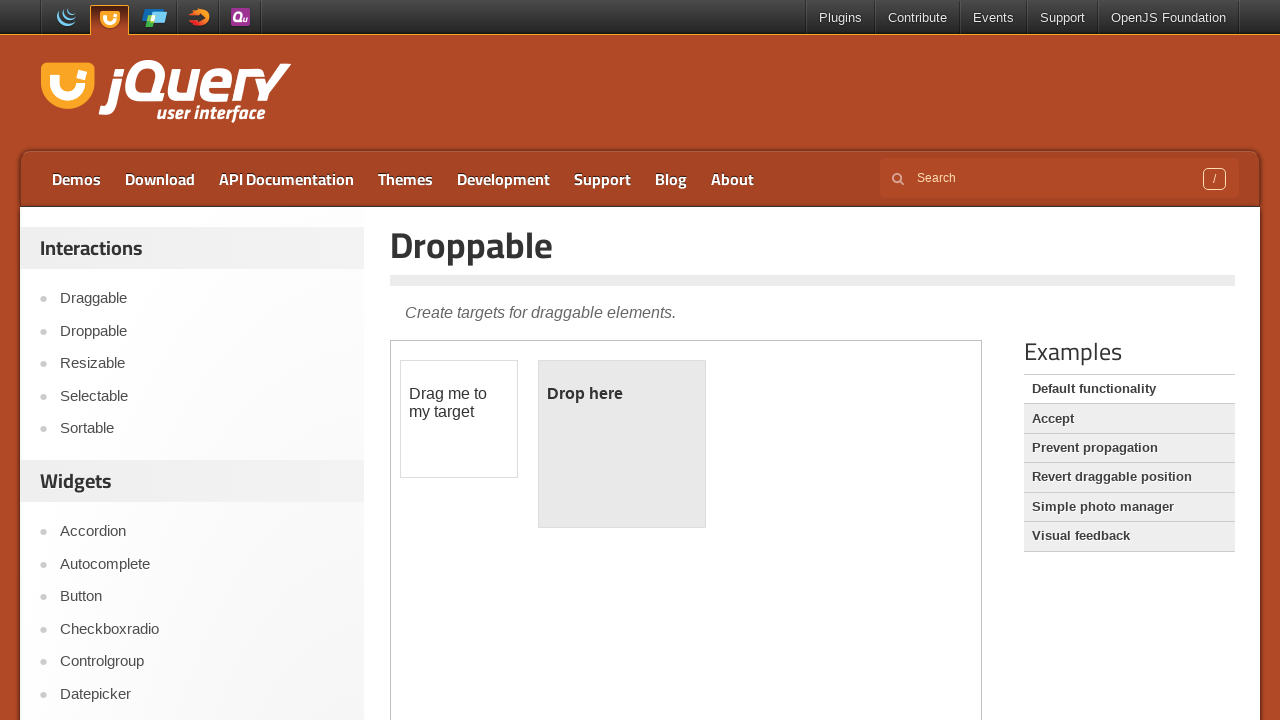

Located droppable element with id 'droppable'
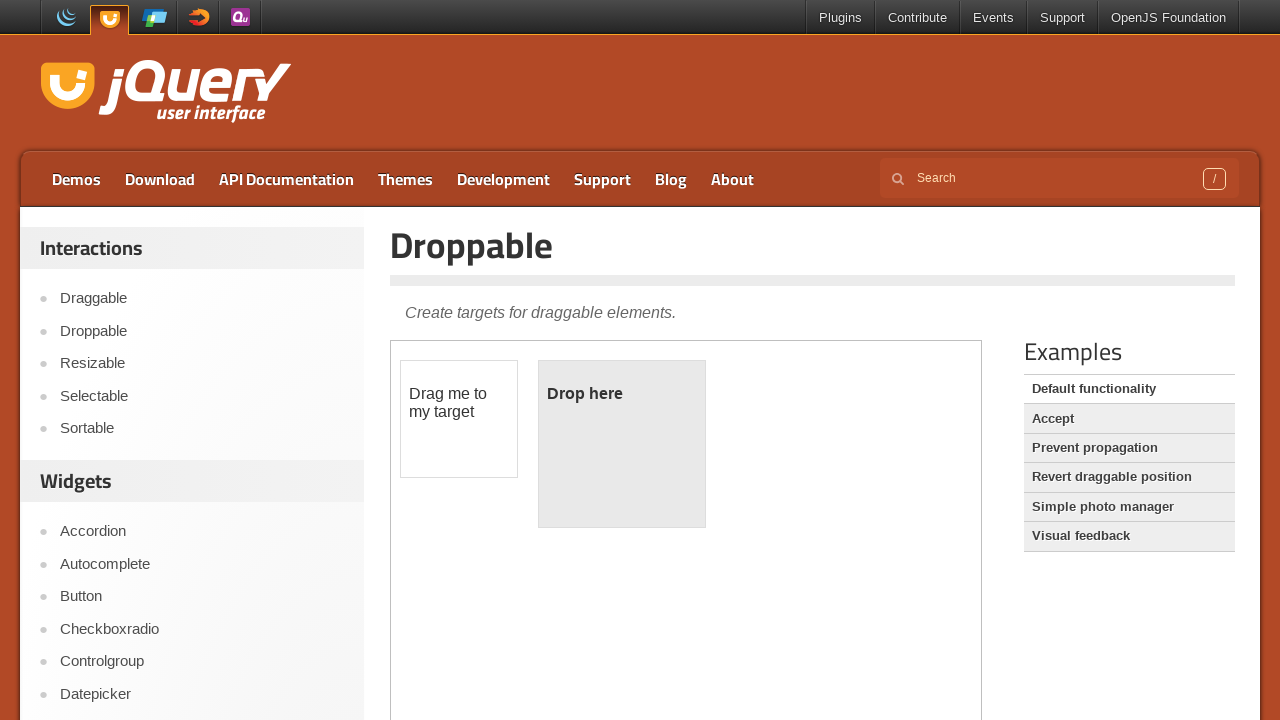

Dragged draggable element to droppable element at (622, 444)
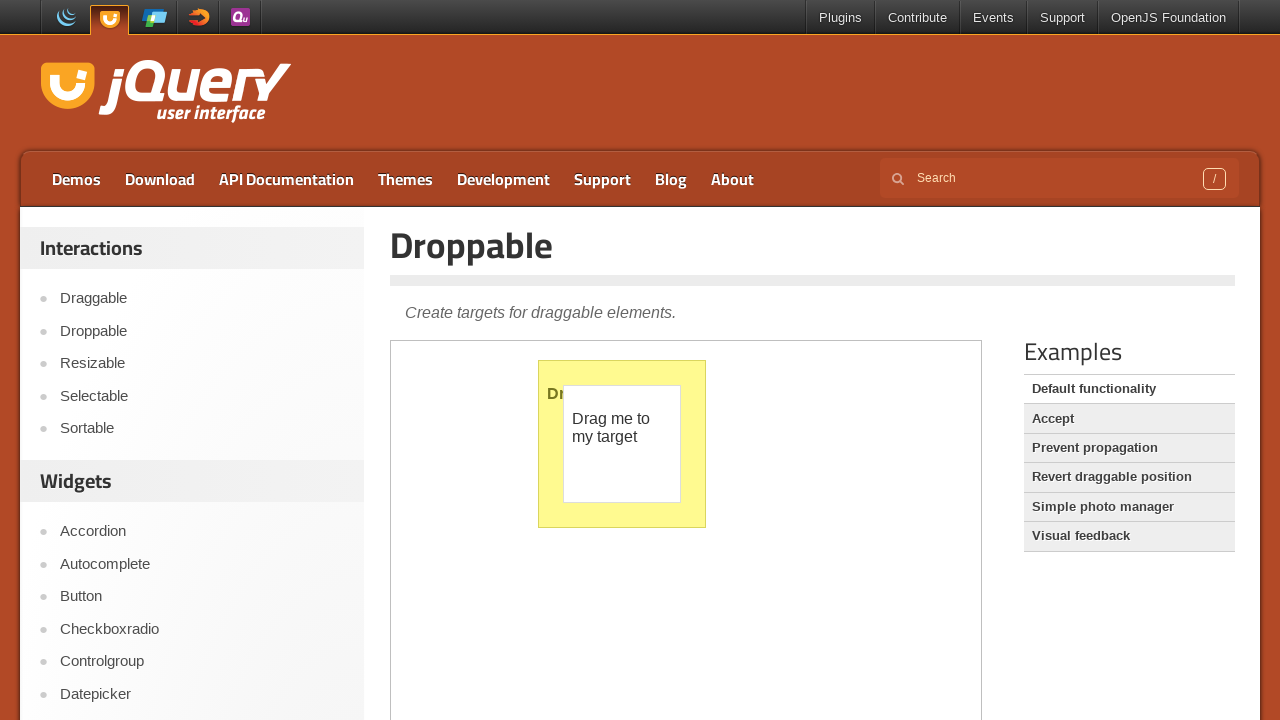

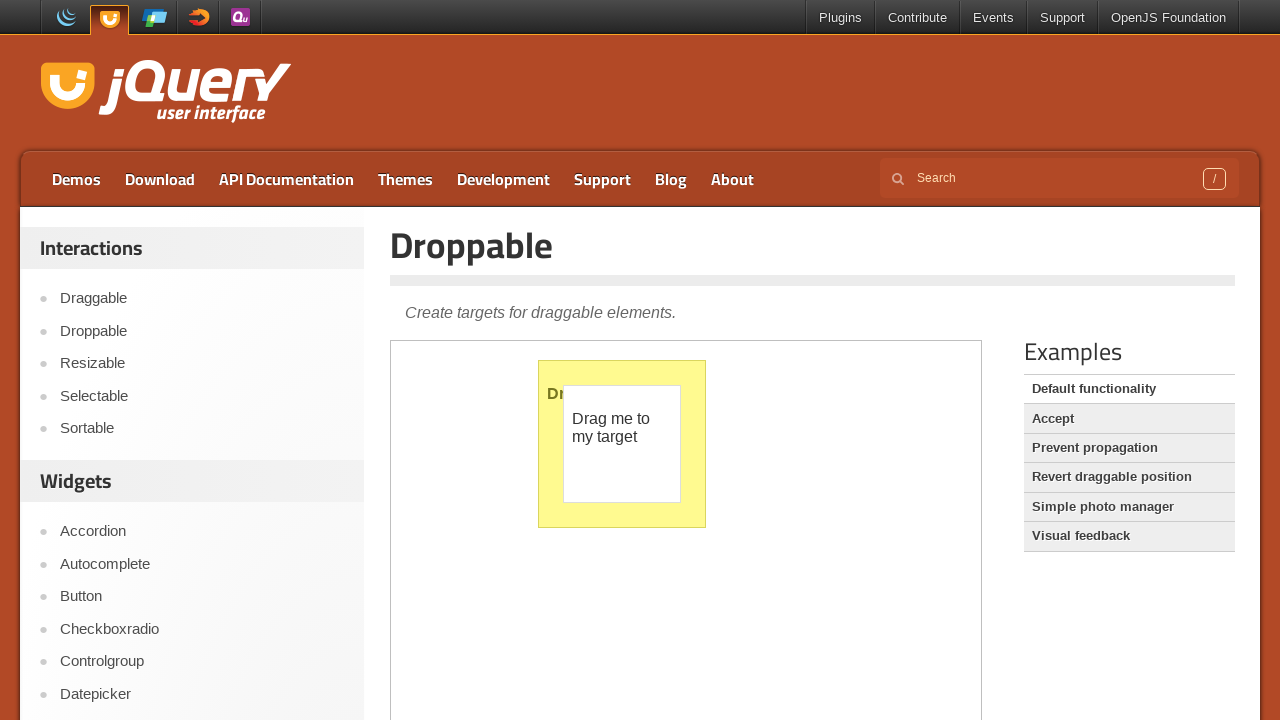